Tests dropdown menu interaction by hovering over a SwitchTo menu item and clicking on the Windows option

Starting URL: http://demo.automationtesting.in/Frames.html

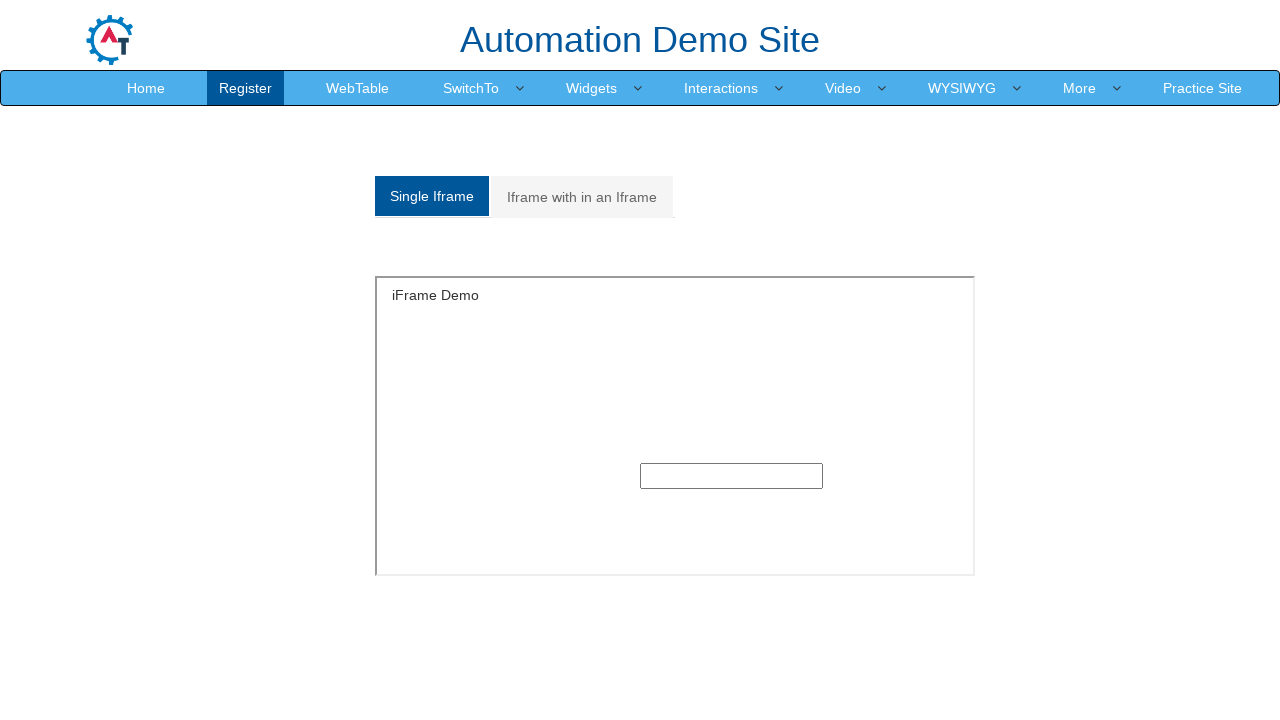

Hovered over SwitchTo dropdown menu at (471, 88) on xpath=//a[text()='SwitchTo']
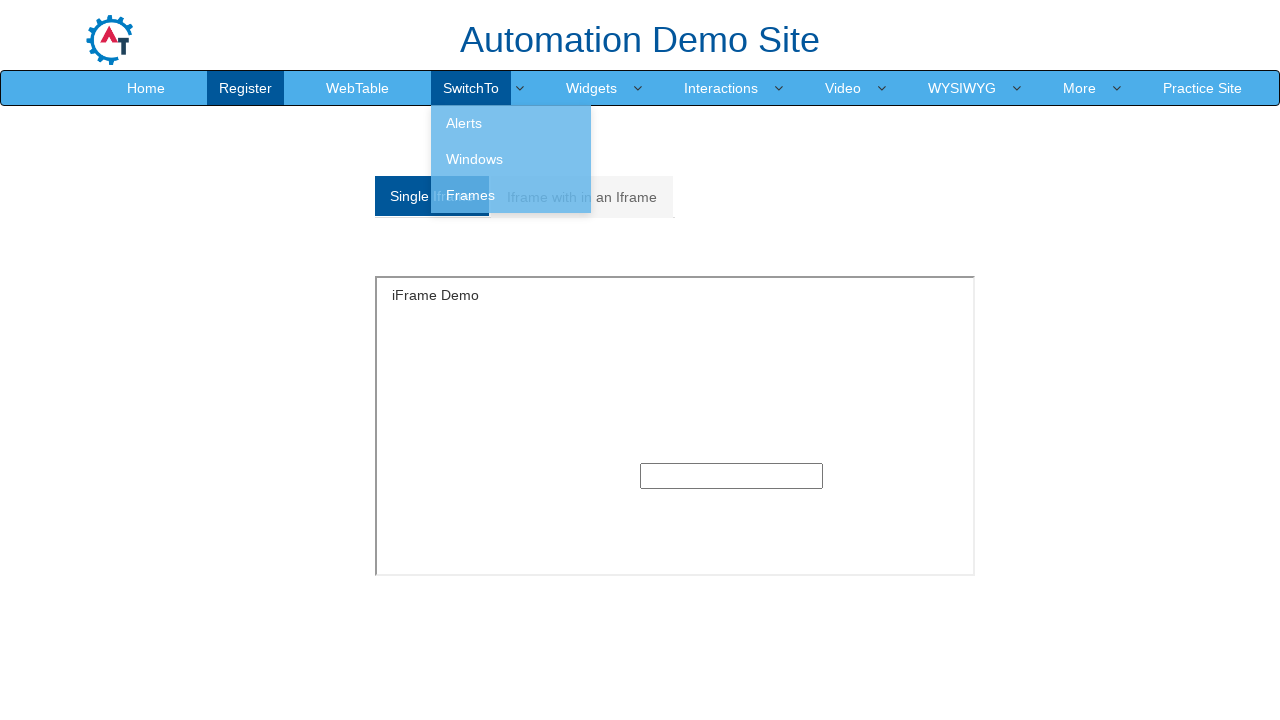

Clicked on Windows option in SwitchTo dropdown at (511, 159) on xpath=//a[text()='Windows']
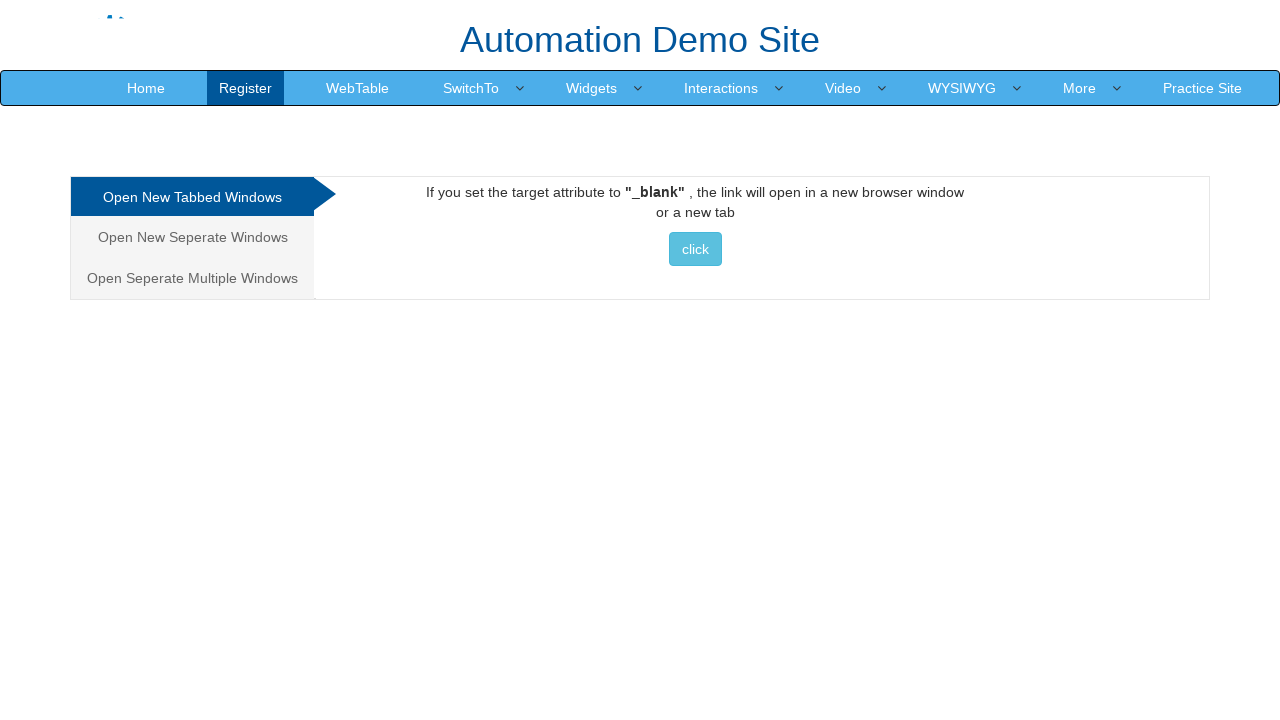

Waited for page navigation to complete (networkidle)
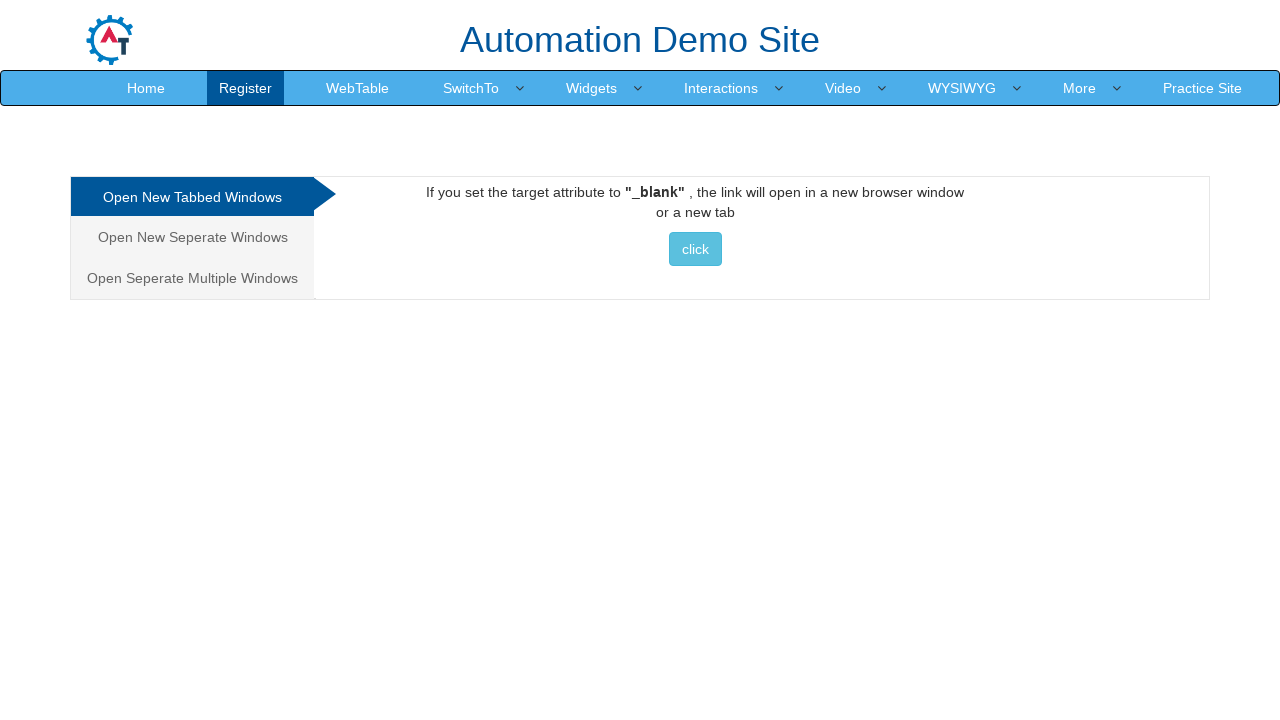

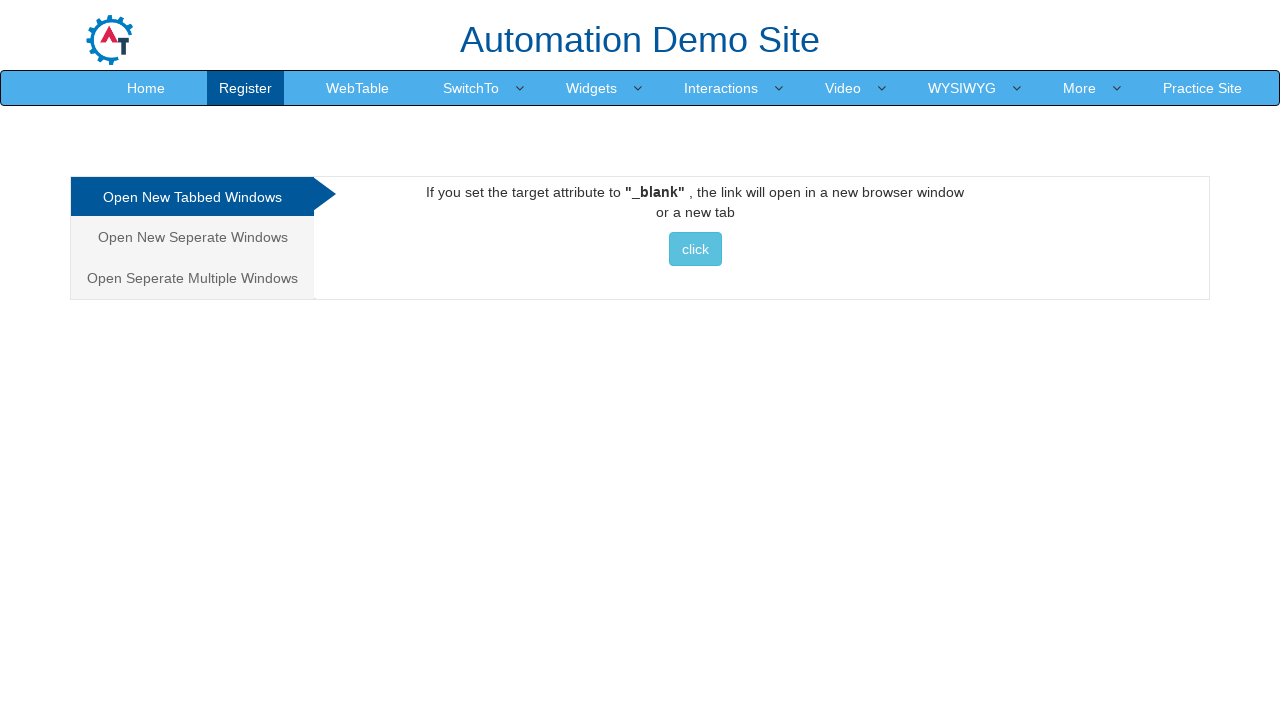